Tests a registration form by filling in first name, last name, and email fields, then submitting the form and verifying successful registration message

Starting URL: https://suninjuly.github.io/registration1.html

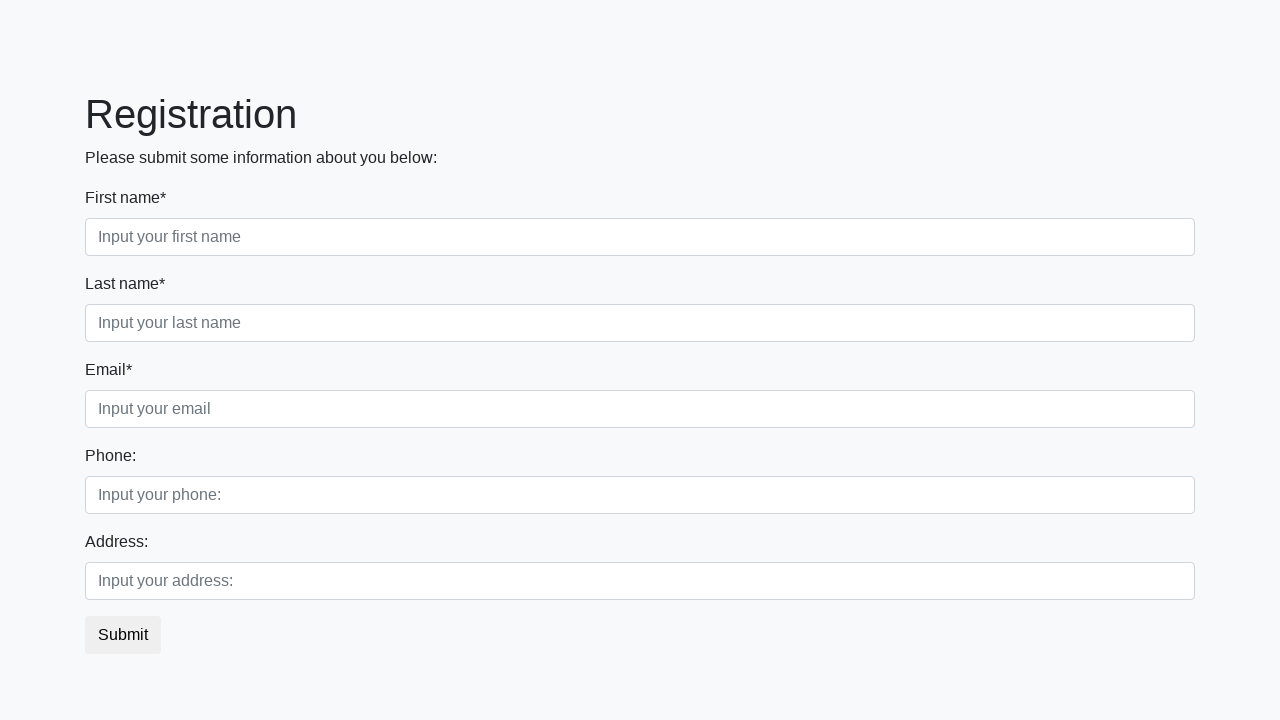

Filled first name field with 'Jennifer' on [placeholder="Input your first name"]
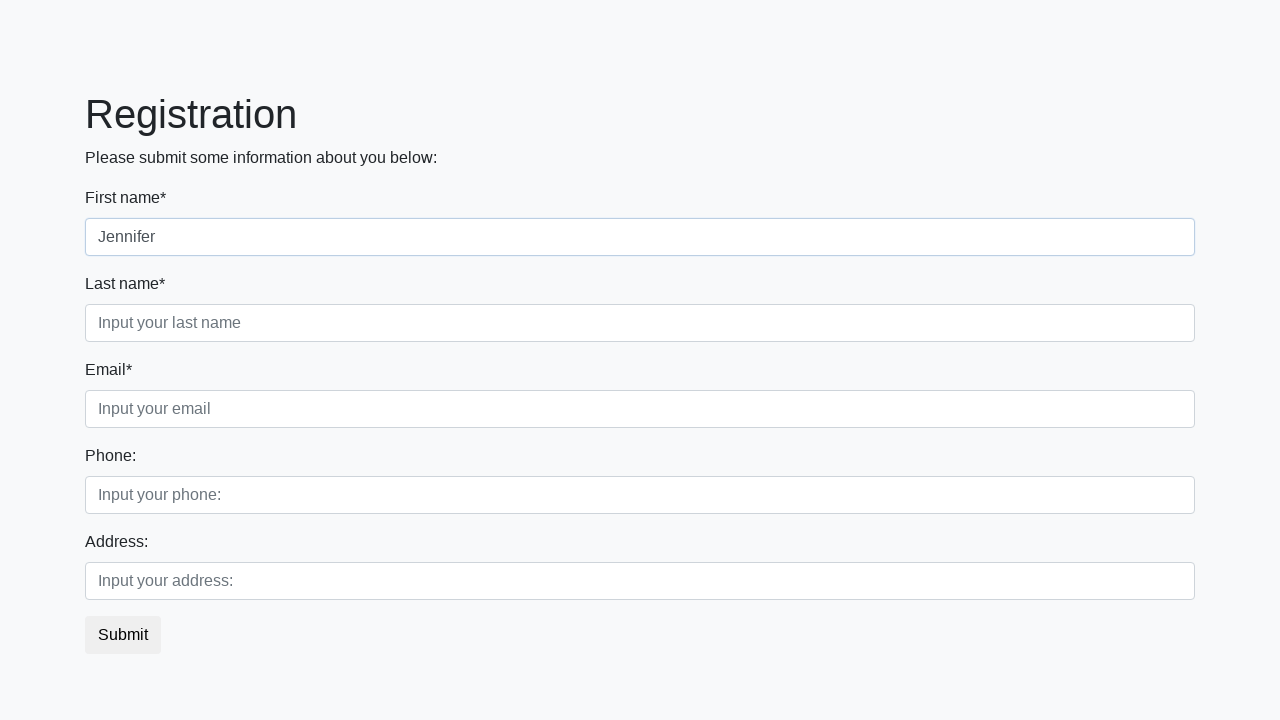

Filled last name field with 'Anderson' on [placeholder="Input your last name"]
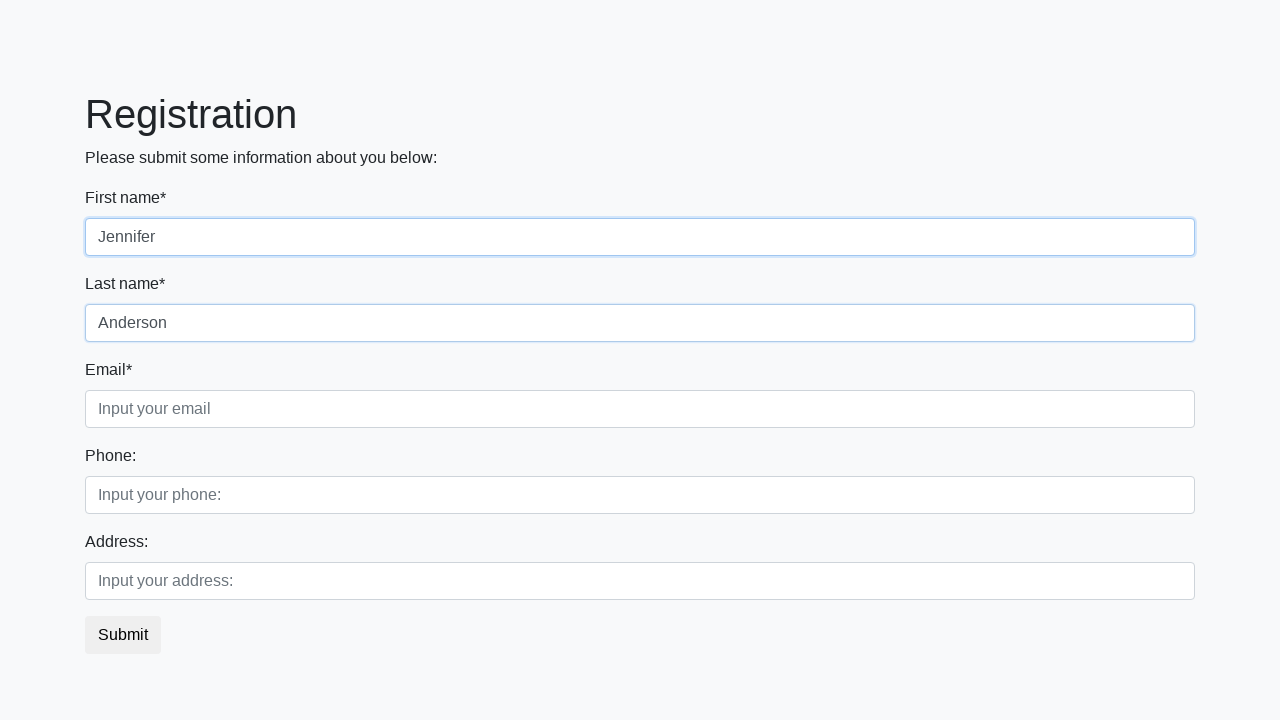

Filled email field with 'jennifer.anderson@example.com' on [placeholder="Input your email"]
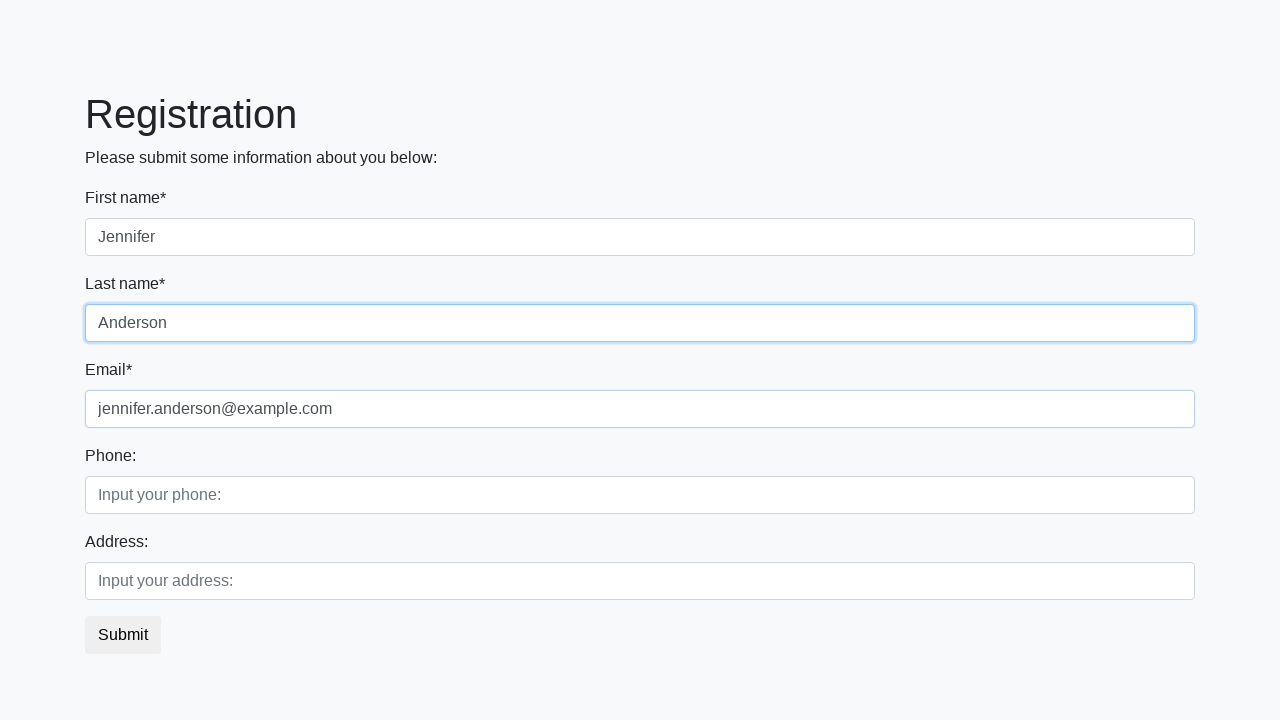

Clicked submit button to register at (123, 635) on button.btn
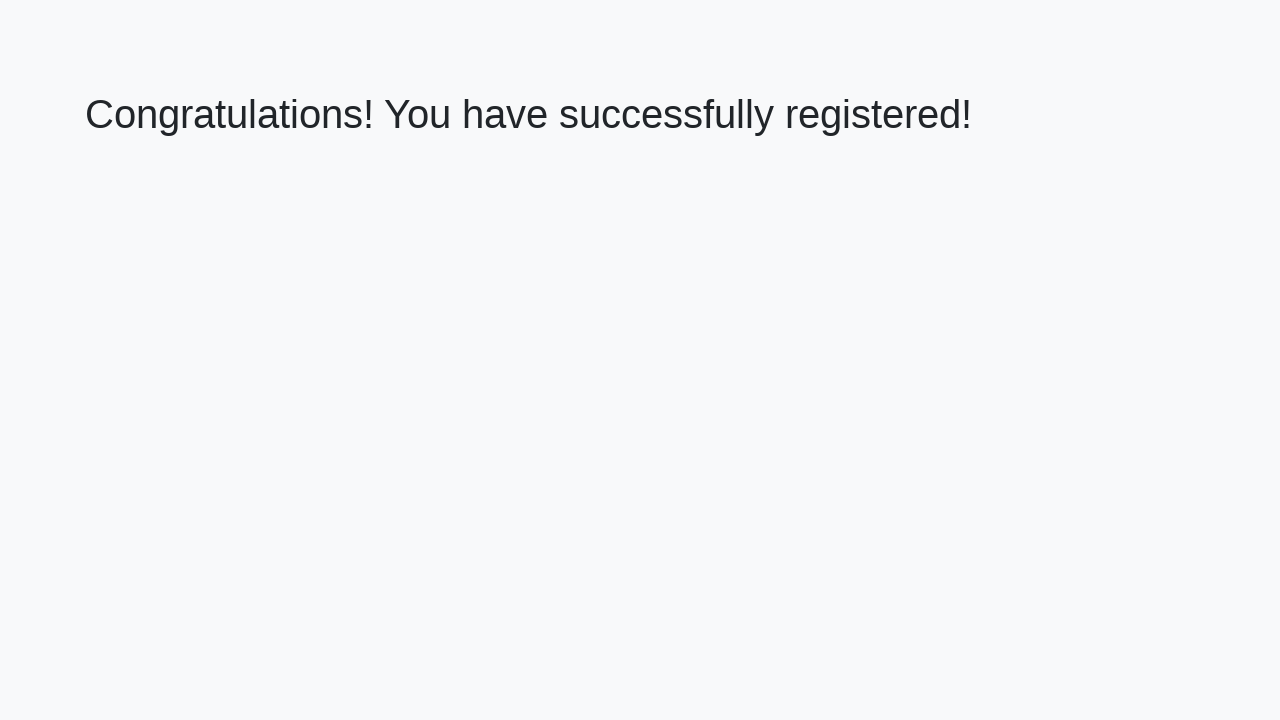

Success heading element loaded
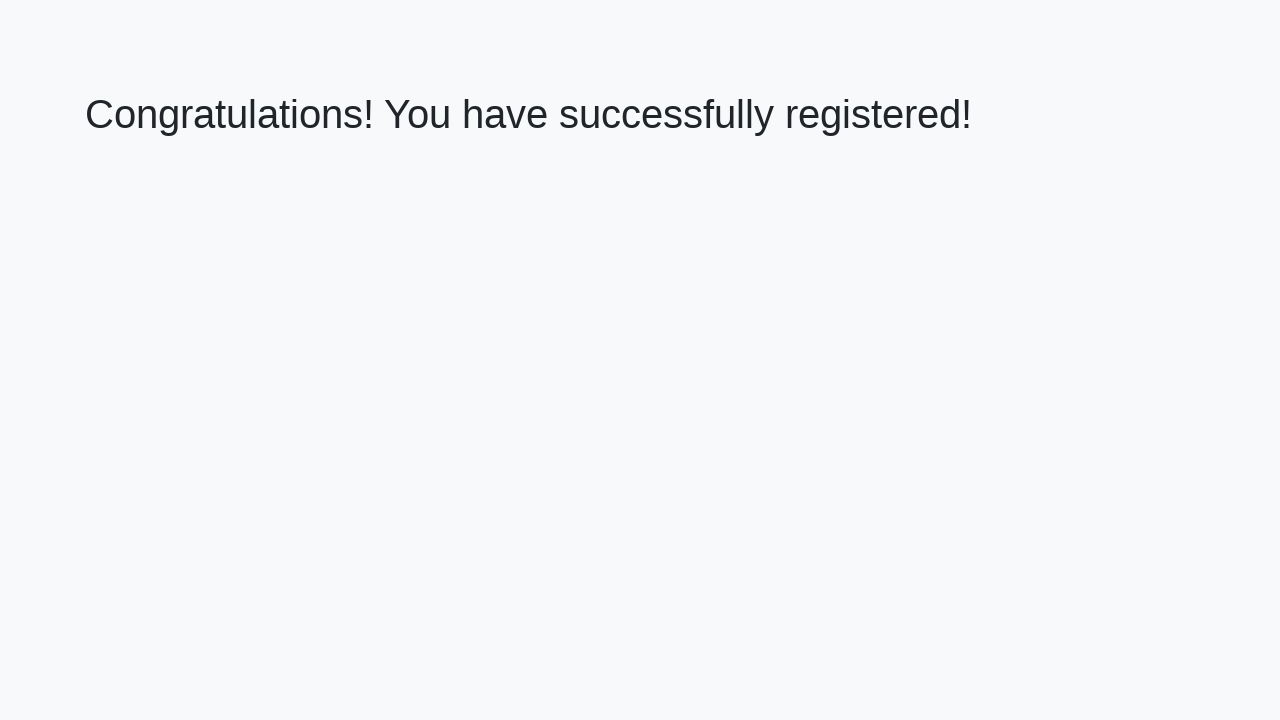

Verified successful registration message displayed
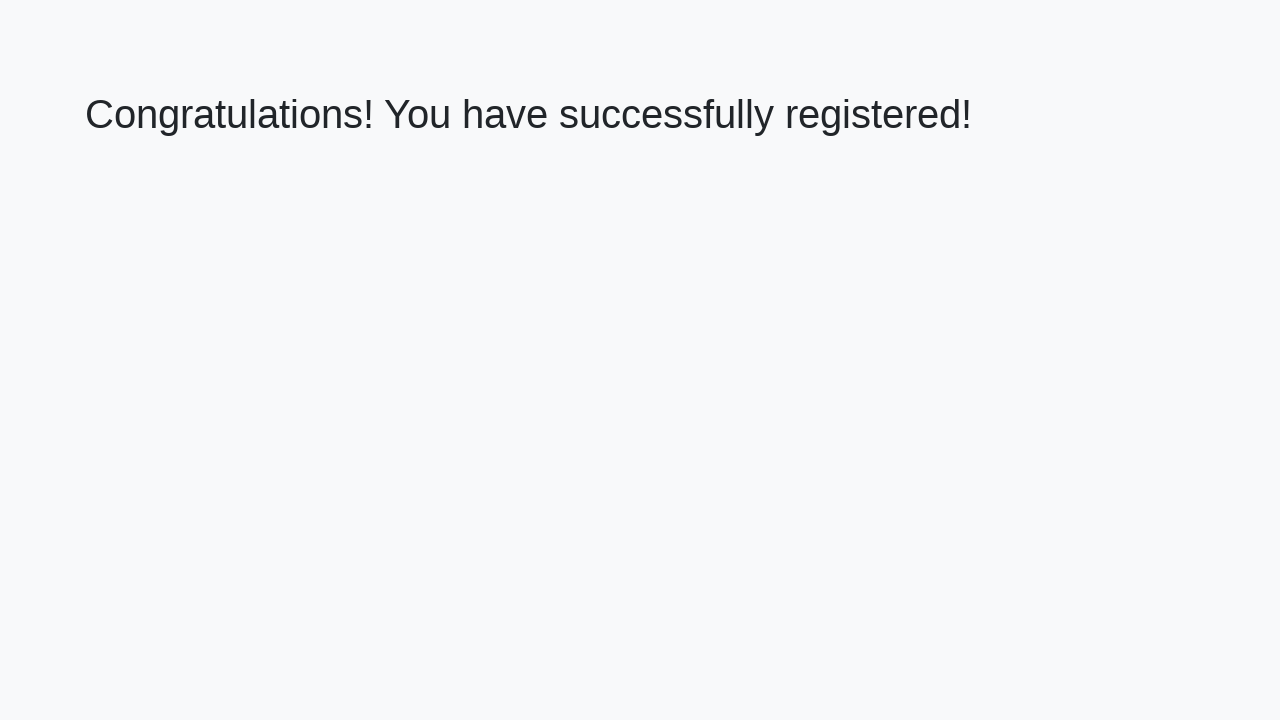

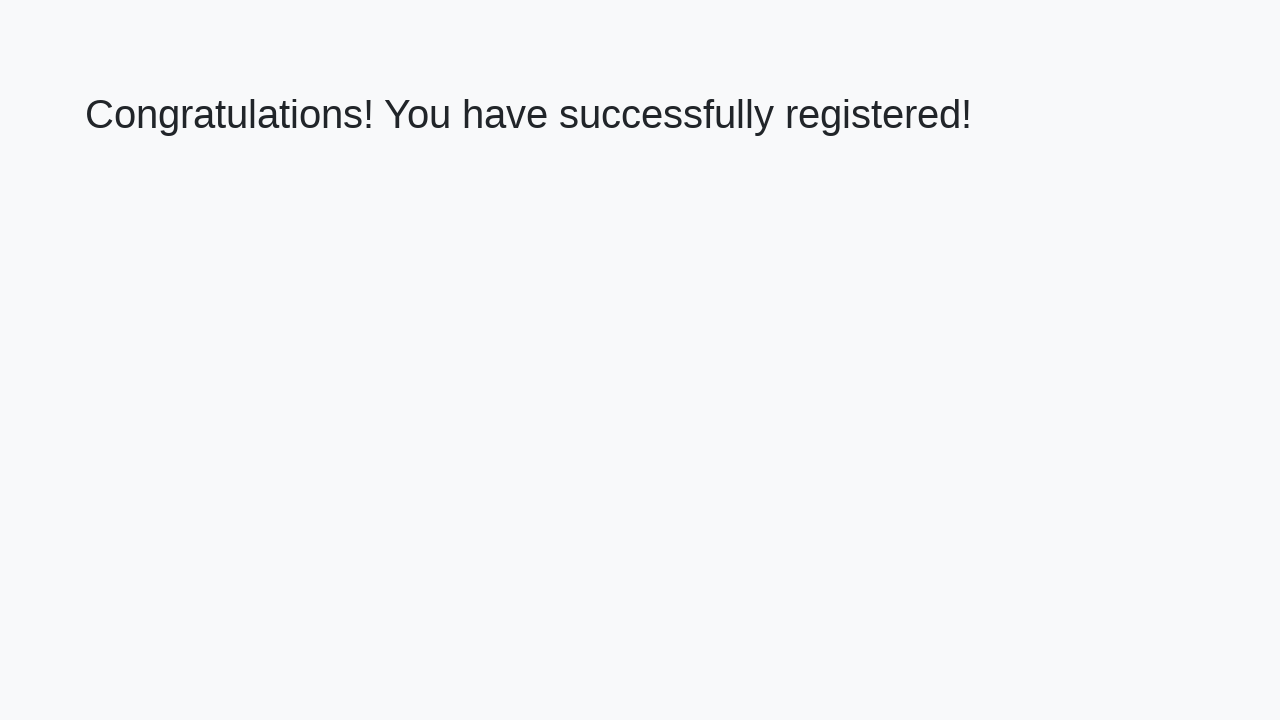